Tests dynamic controls by removing/adding a checkbox and enabling/disabling an input field, verifying the state changes

Starting URL: https://the-internet.herokuapp.com/dynamic_controls

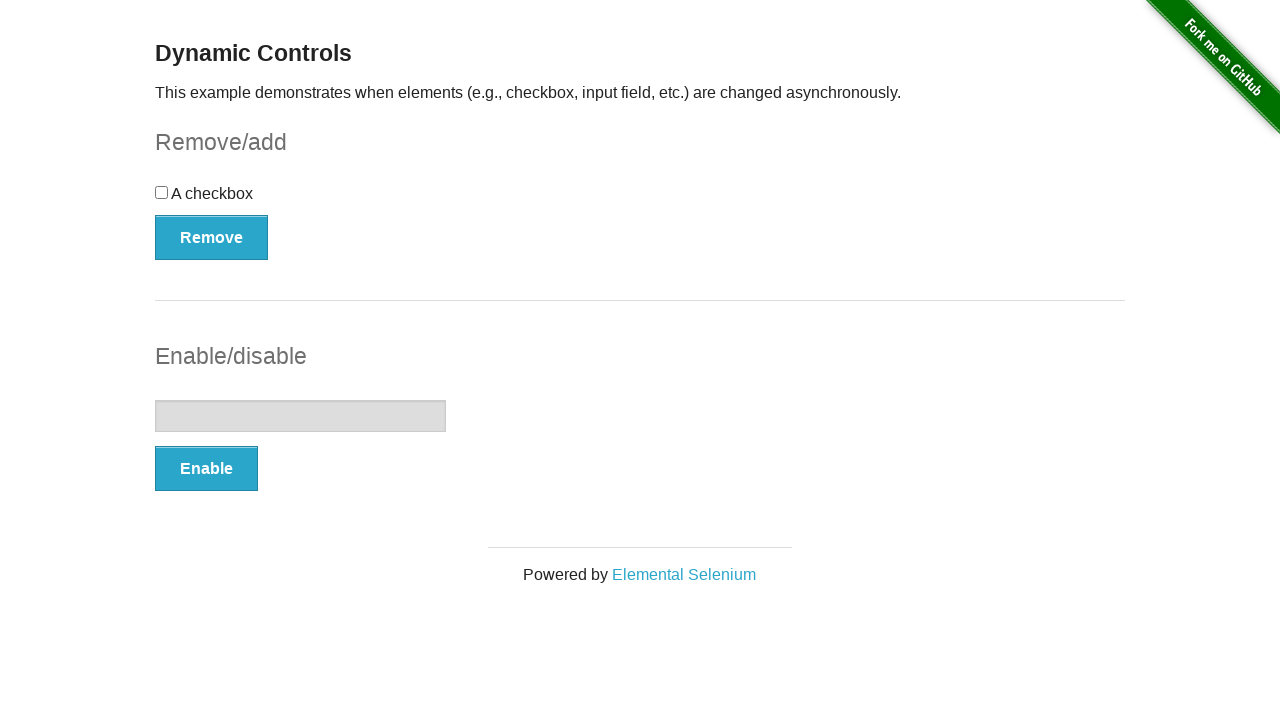

Verified checkbox is visible
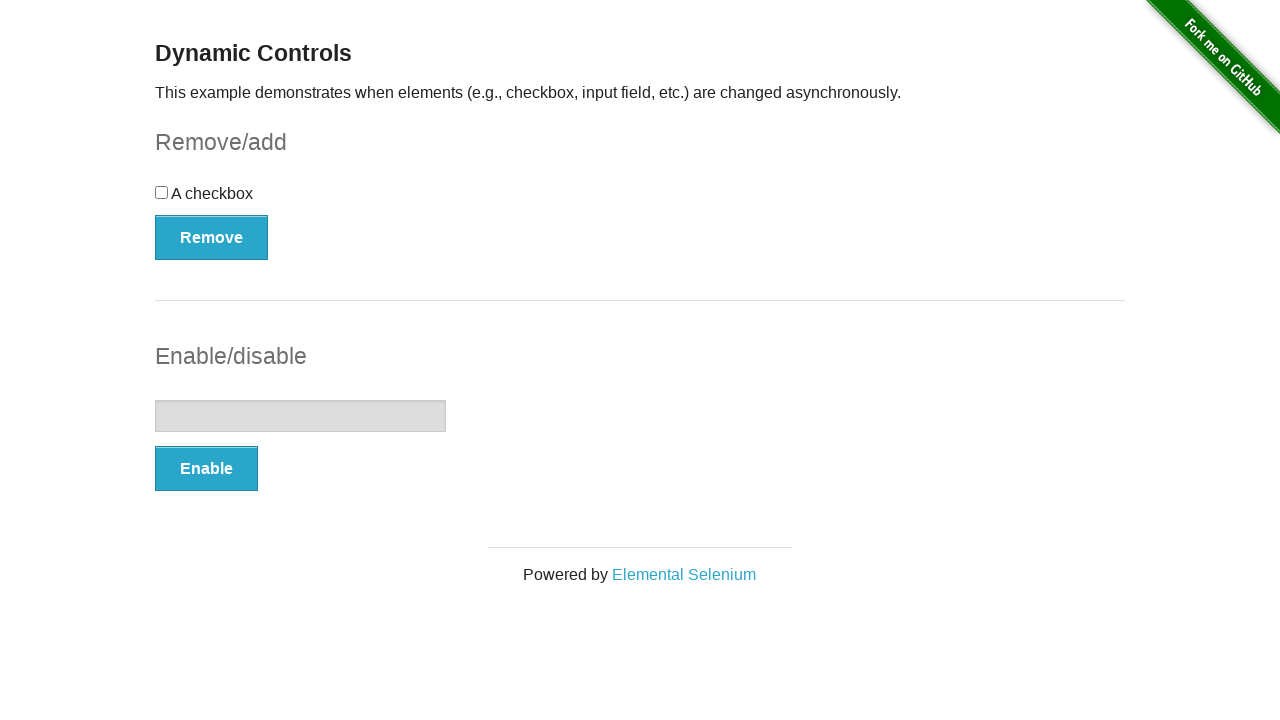

Verified remove button is visible
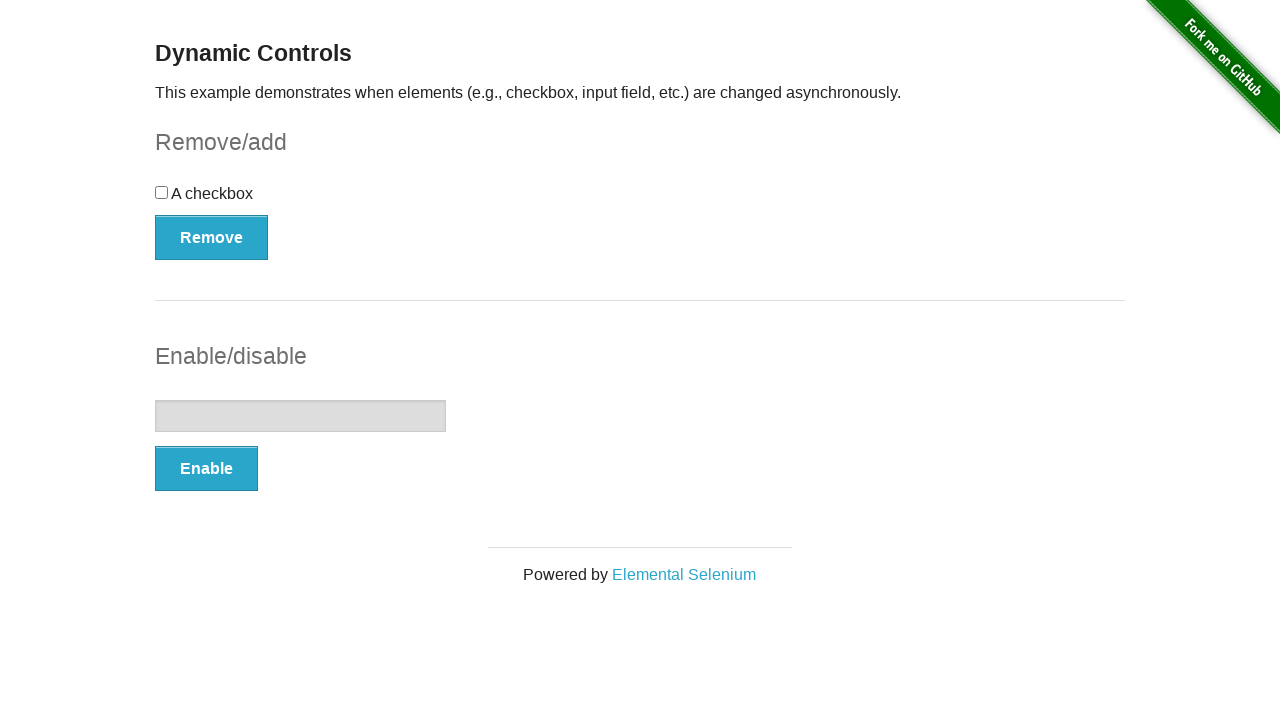

Clicked remove button to remove checkbox at (212, 237) on button[type='button']
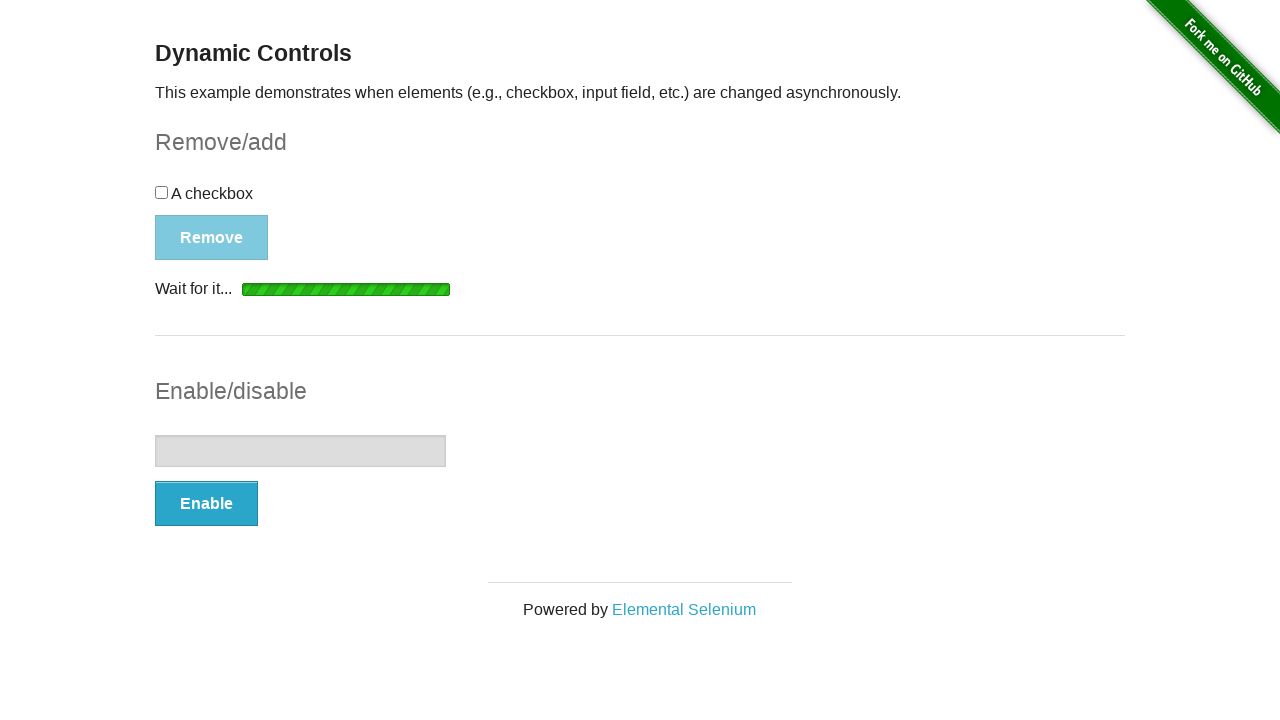

Confirmed checkbox removal with 'It's gone!' message
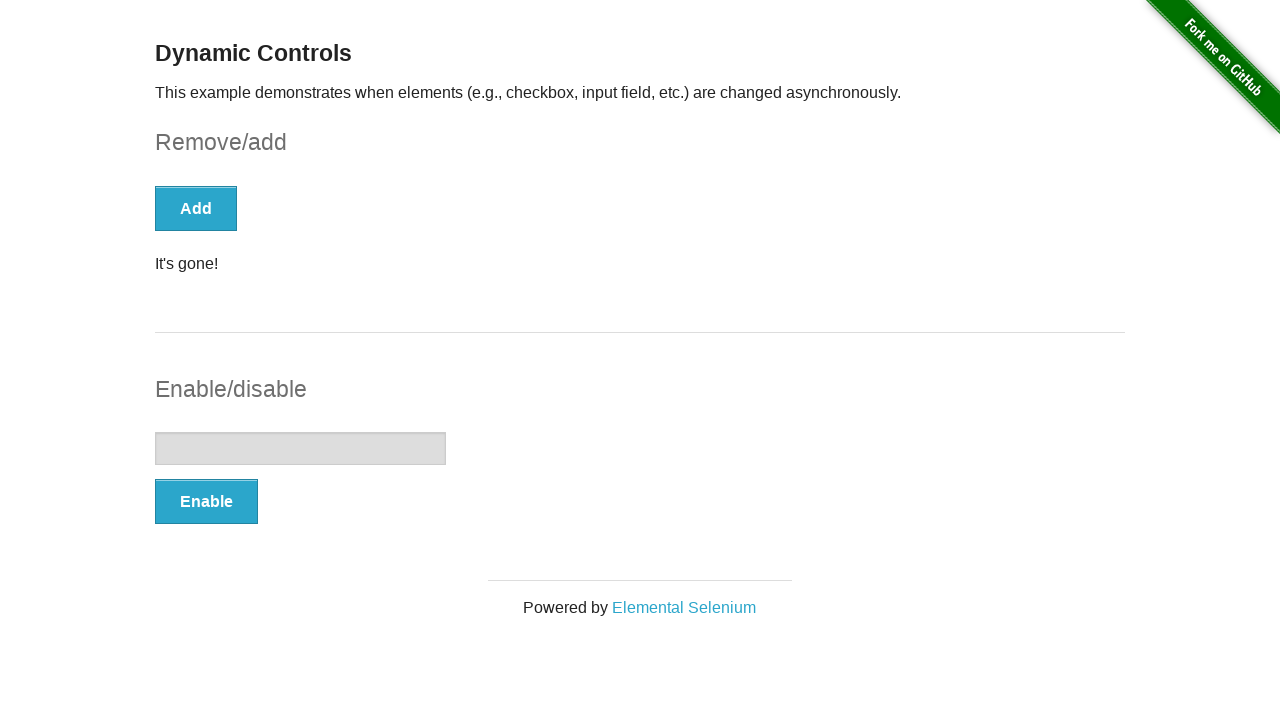

Add button appeared after checkbox removal
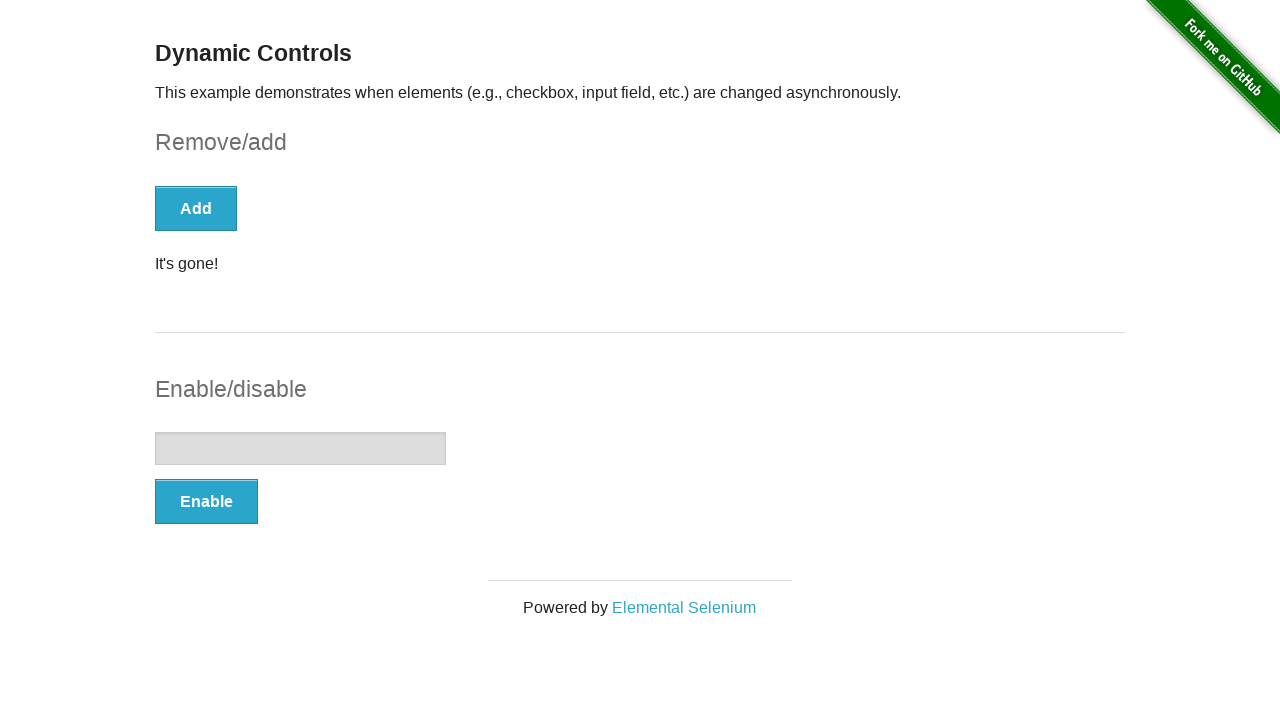

Located input field
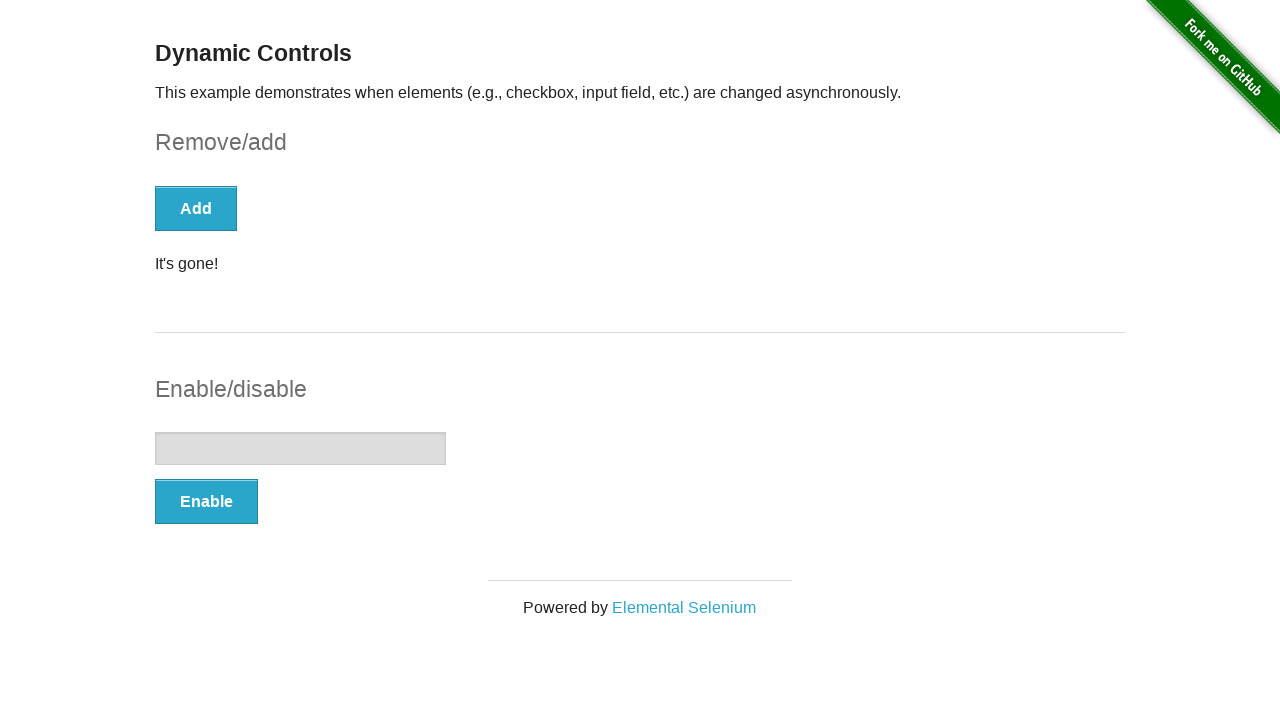

Verified input field is initially disabled
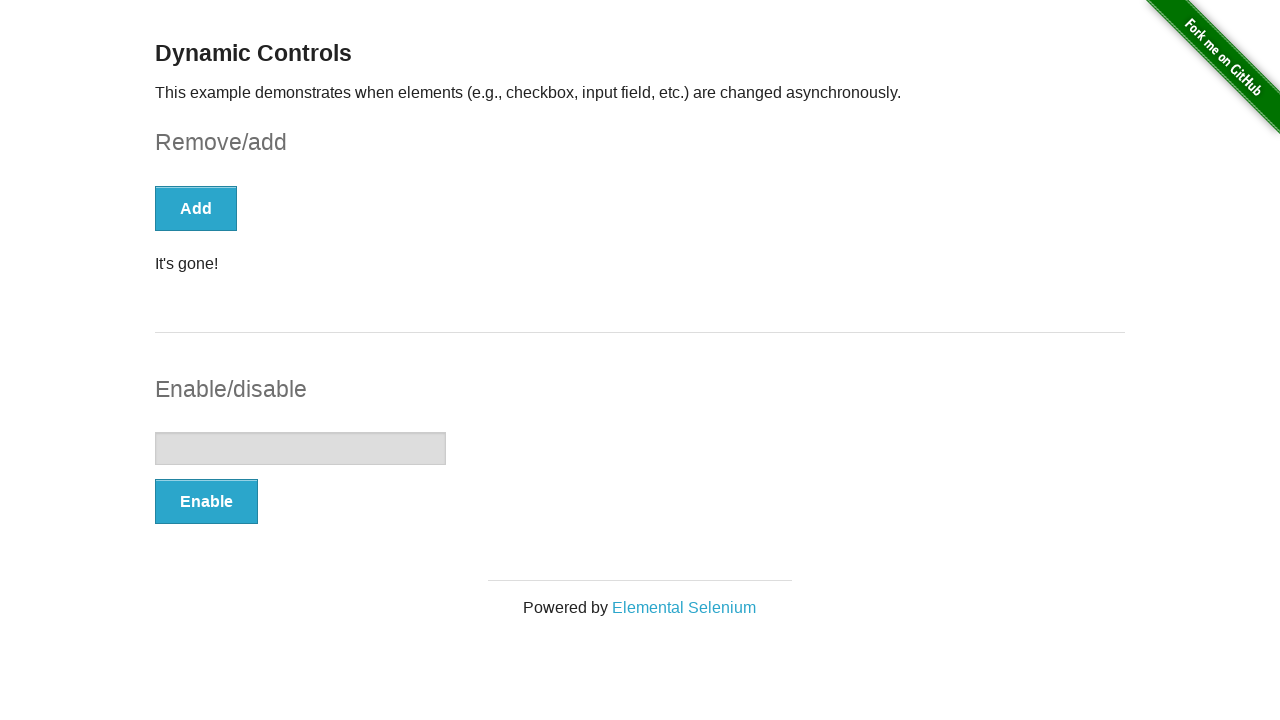

Located enable/disable button
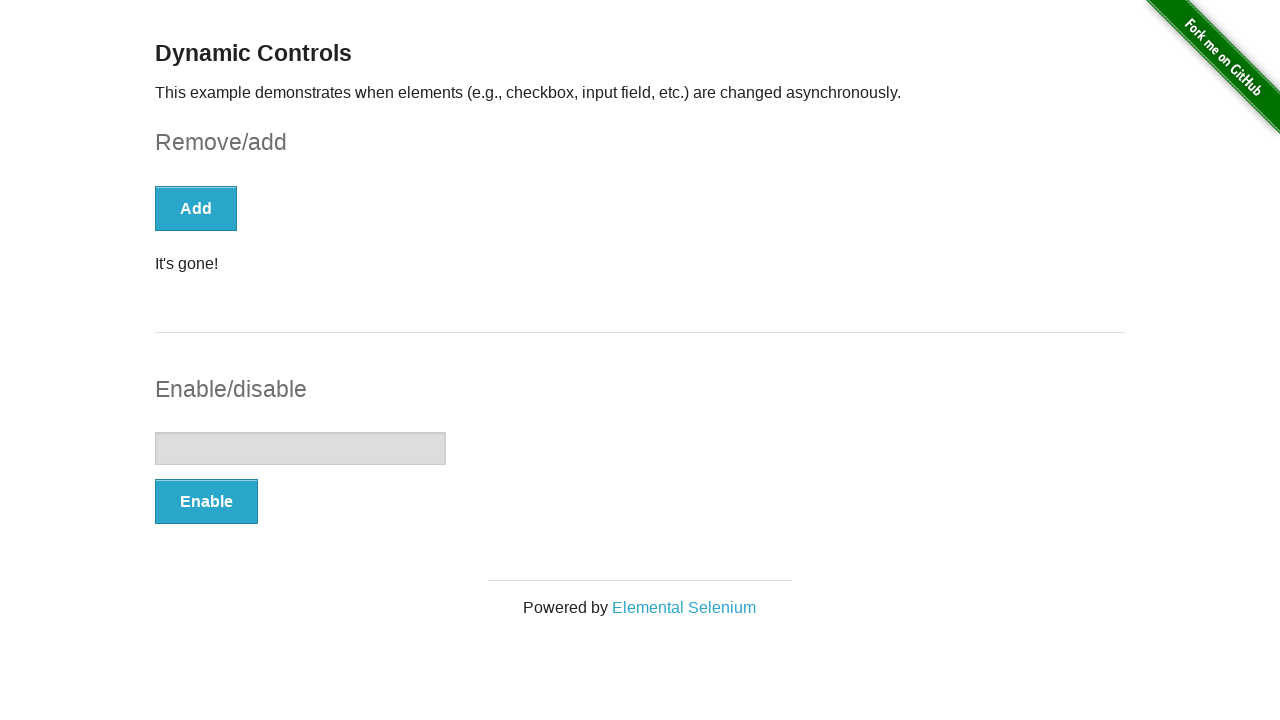

Clicked button to enable input field at (206, 501) on xpath=//*[@id='input-example']/button
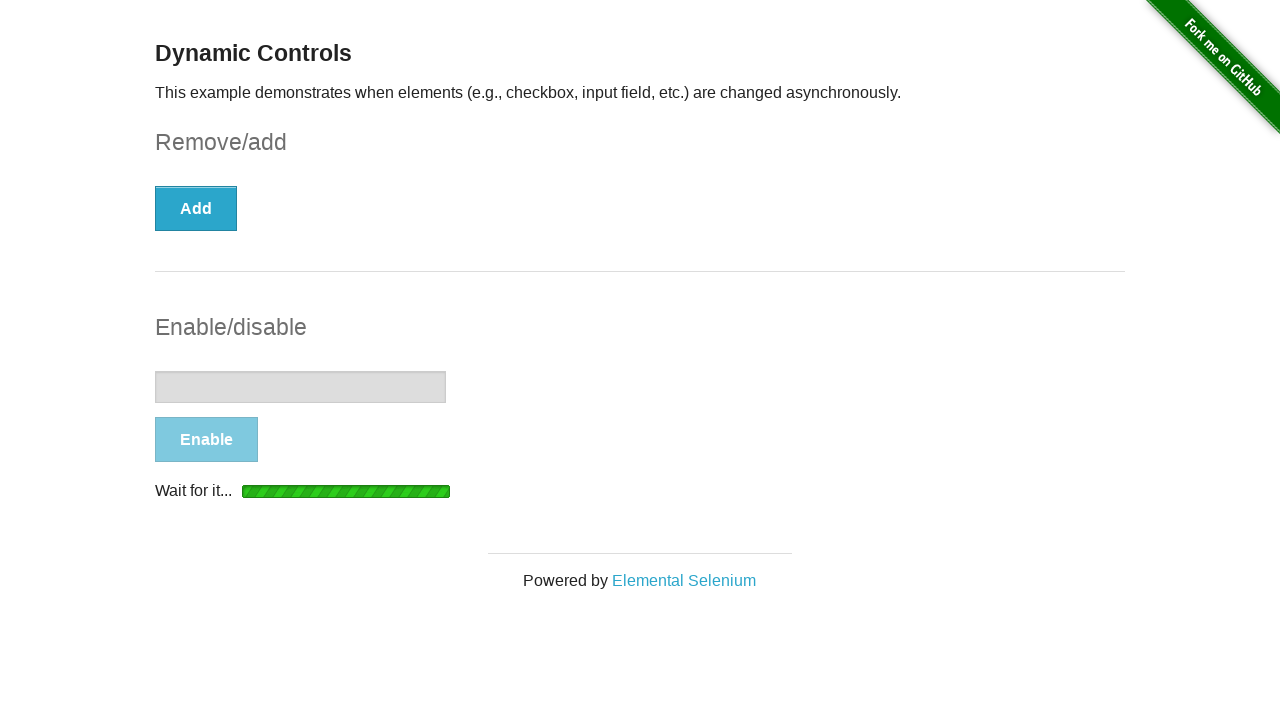

Confirmed input field enabled with message
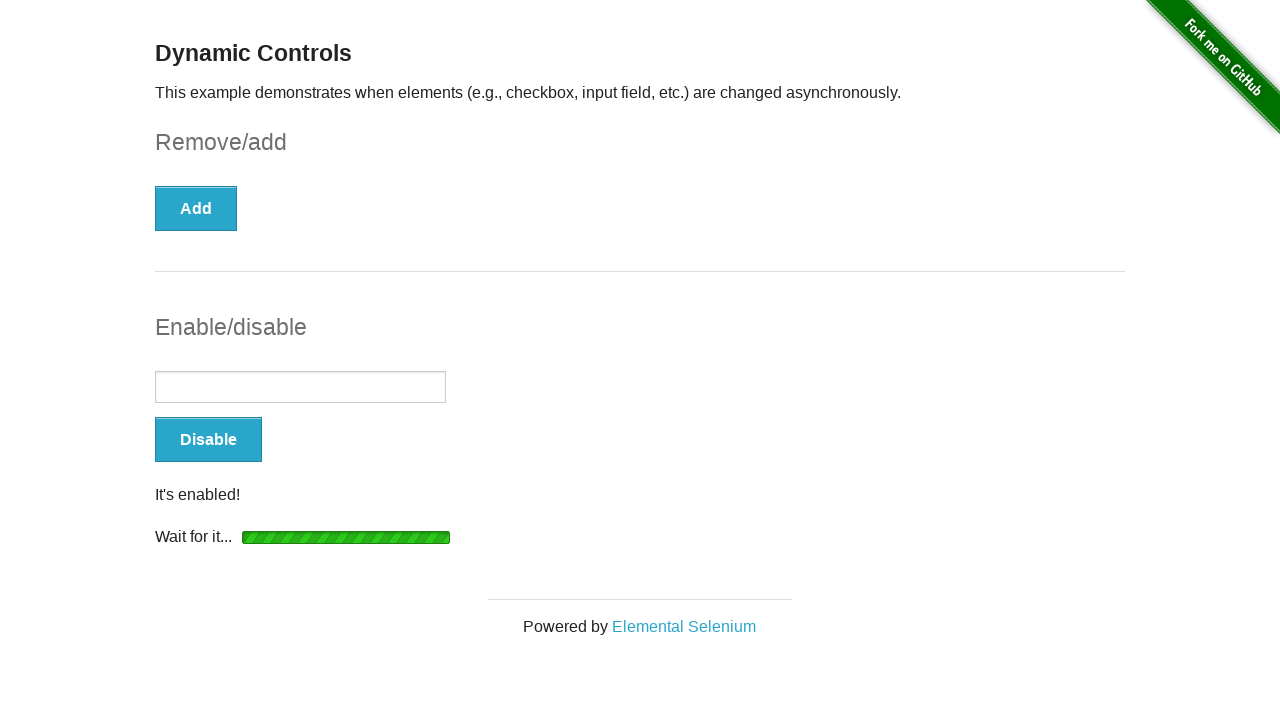

Verified input field is now enabled
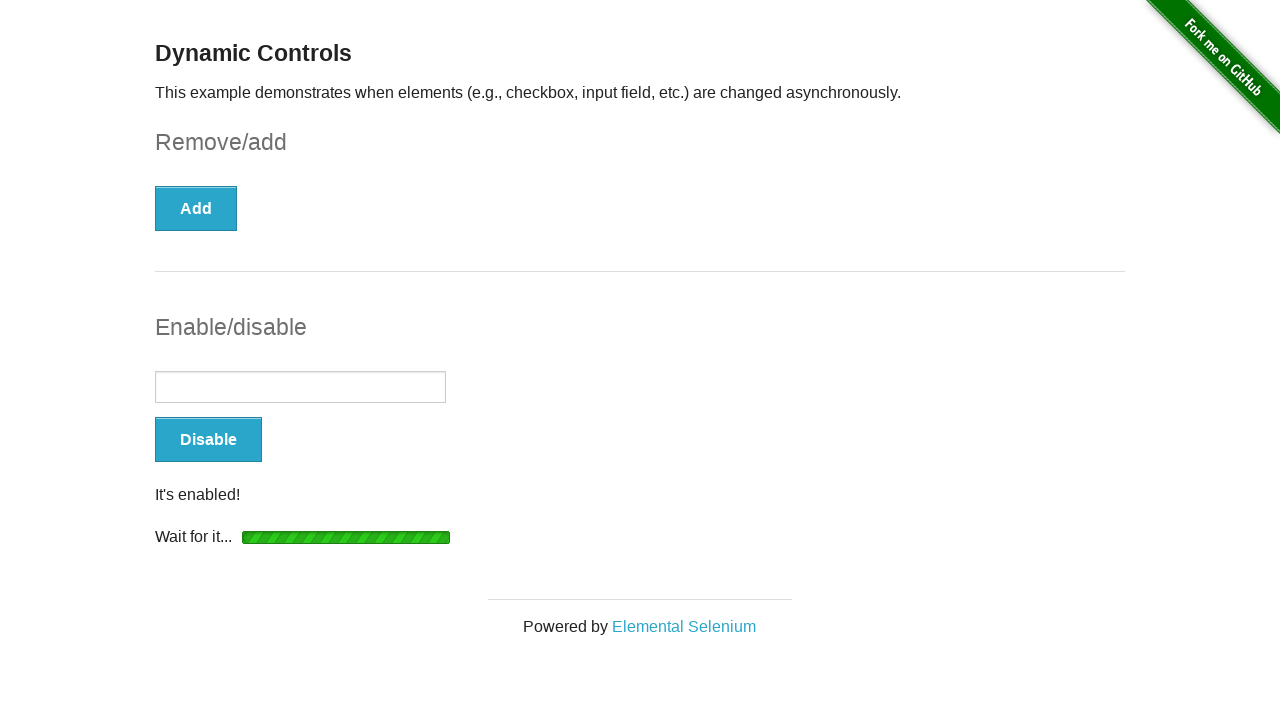

Clicked button to disable input field at (208, 440) on xpath=//*[@id='input-example']/button
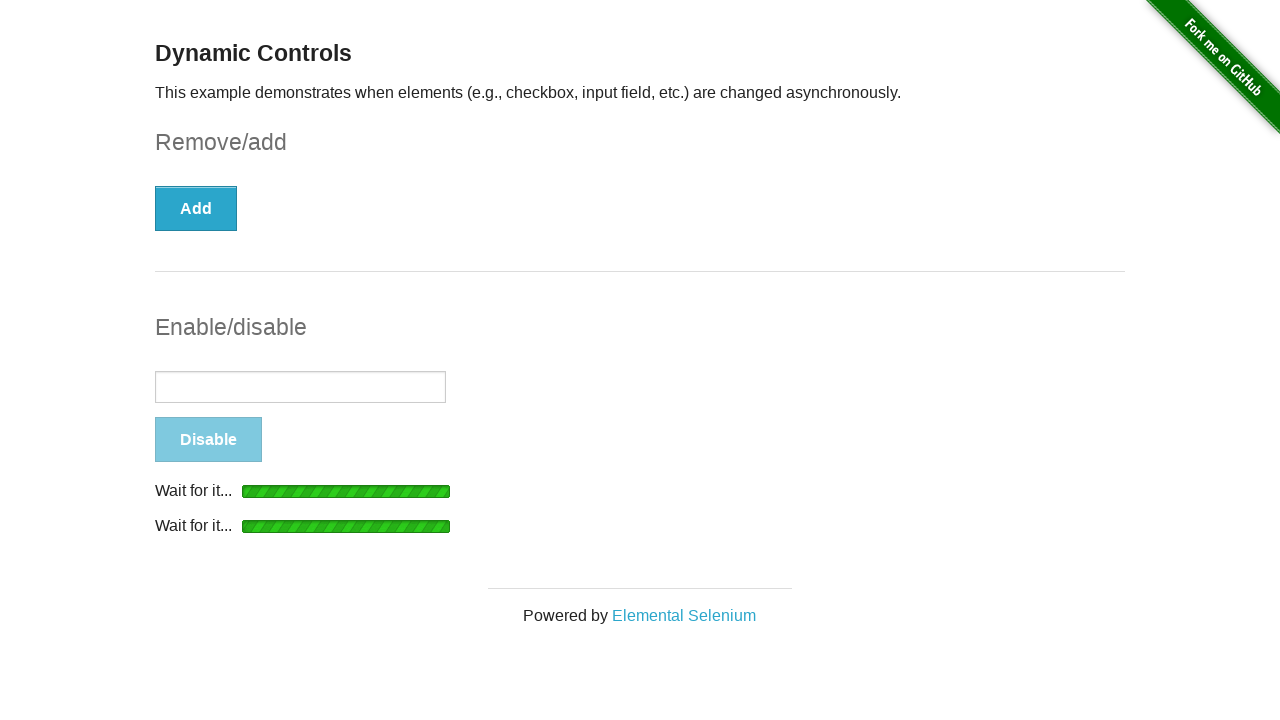

Confirmed input field disabled with message
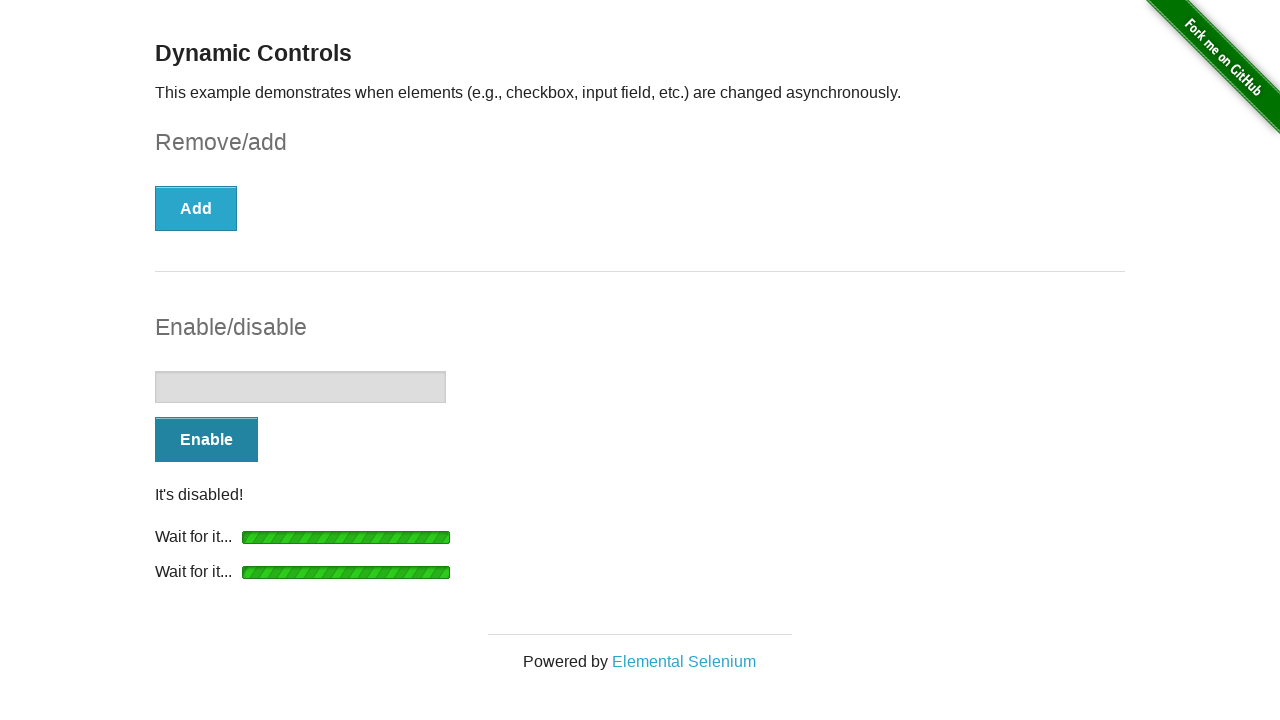

Verified input field is disabled again
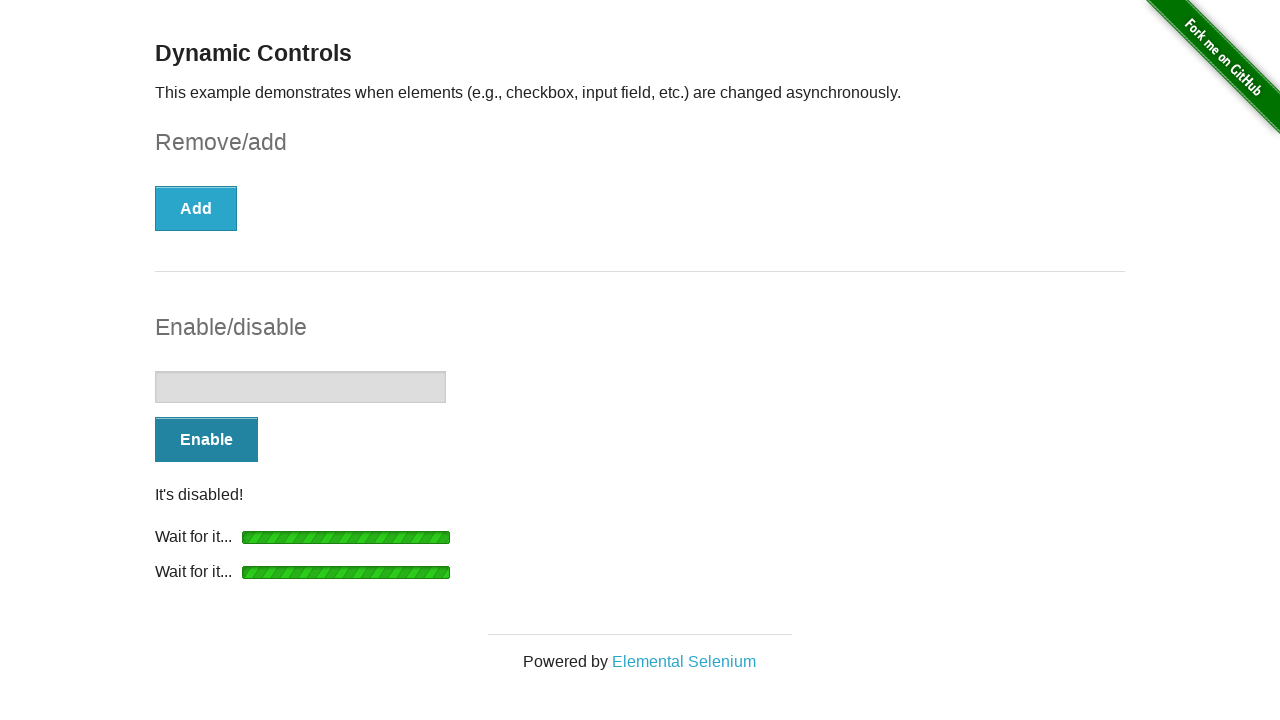

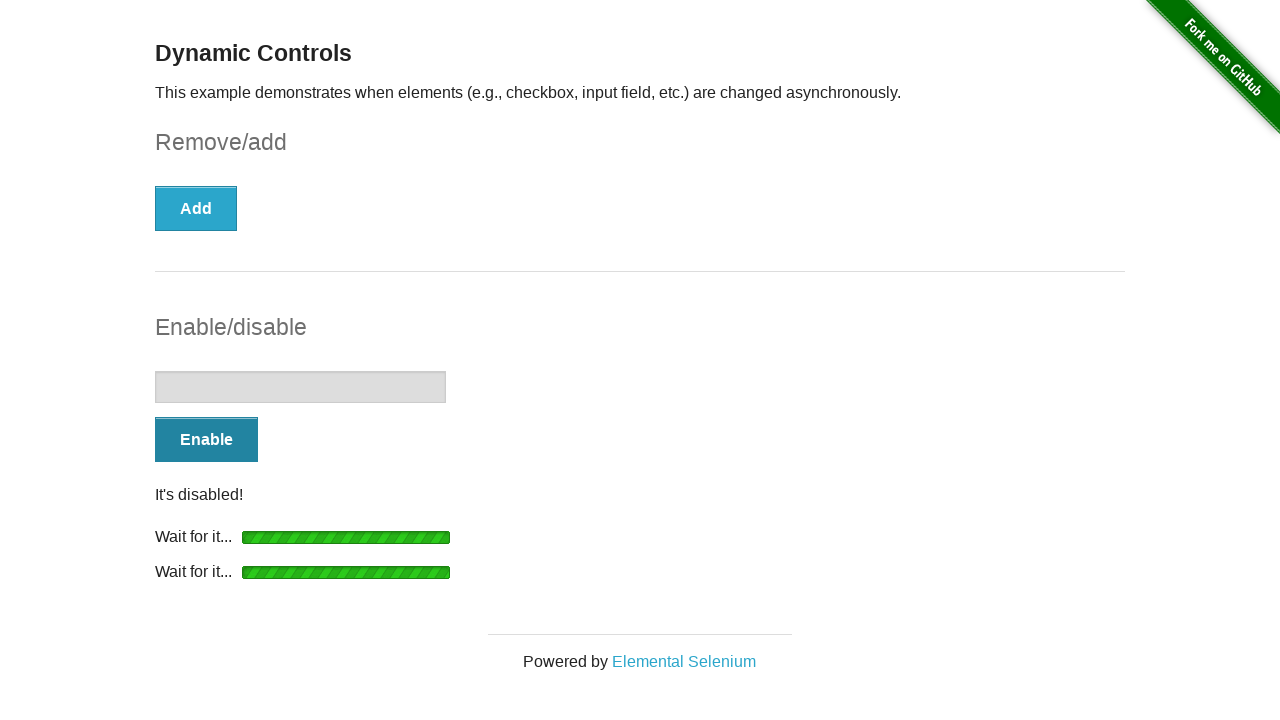